Tests radio button handling by clicking the "Hockey" radio button and verifying it becomes selected on a practice page.

Starting URL: https://practice.cydeo.com/radio_buttons

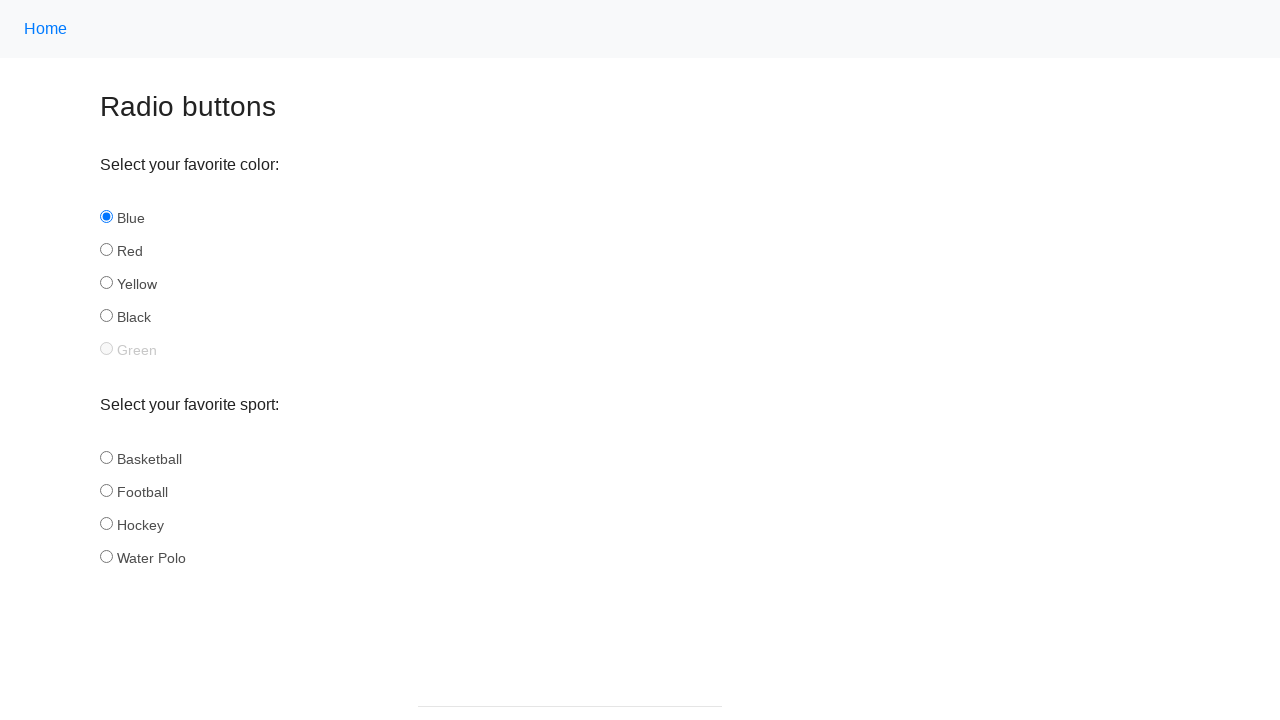

Navigated to radio buttons practice page
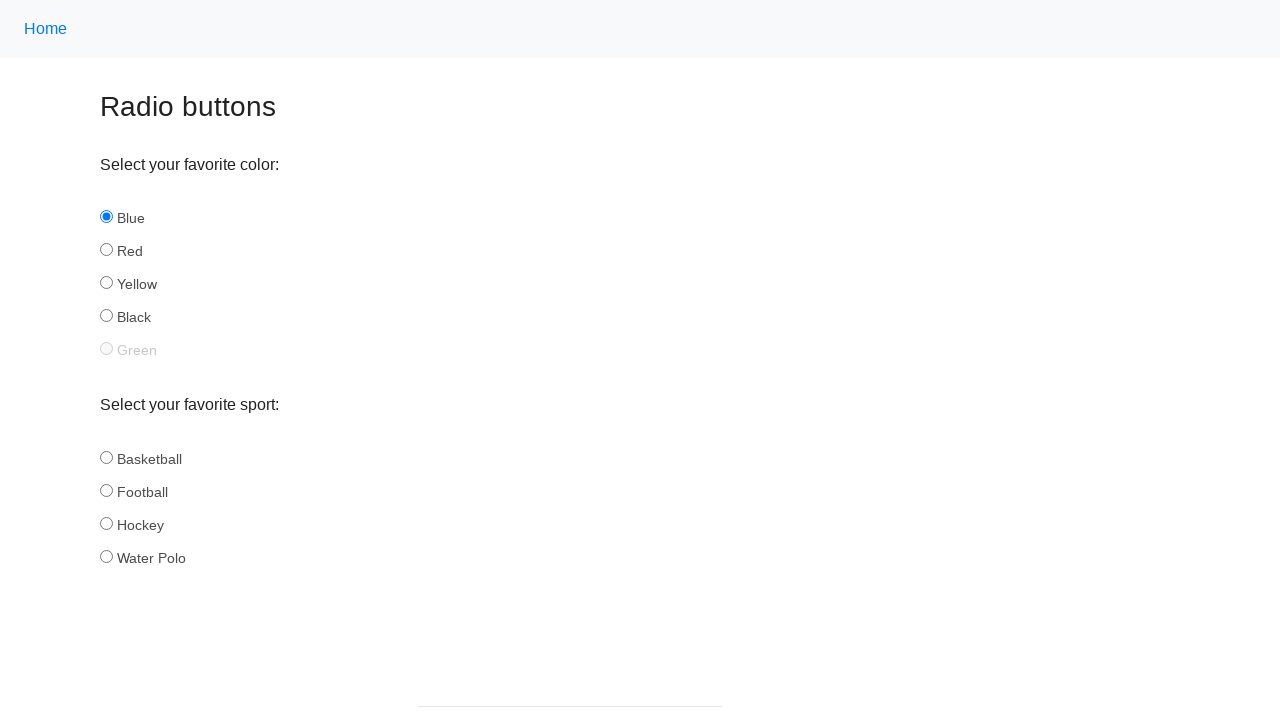

Clicked the Hockey radio button at (106, 523) on input#hockey
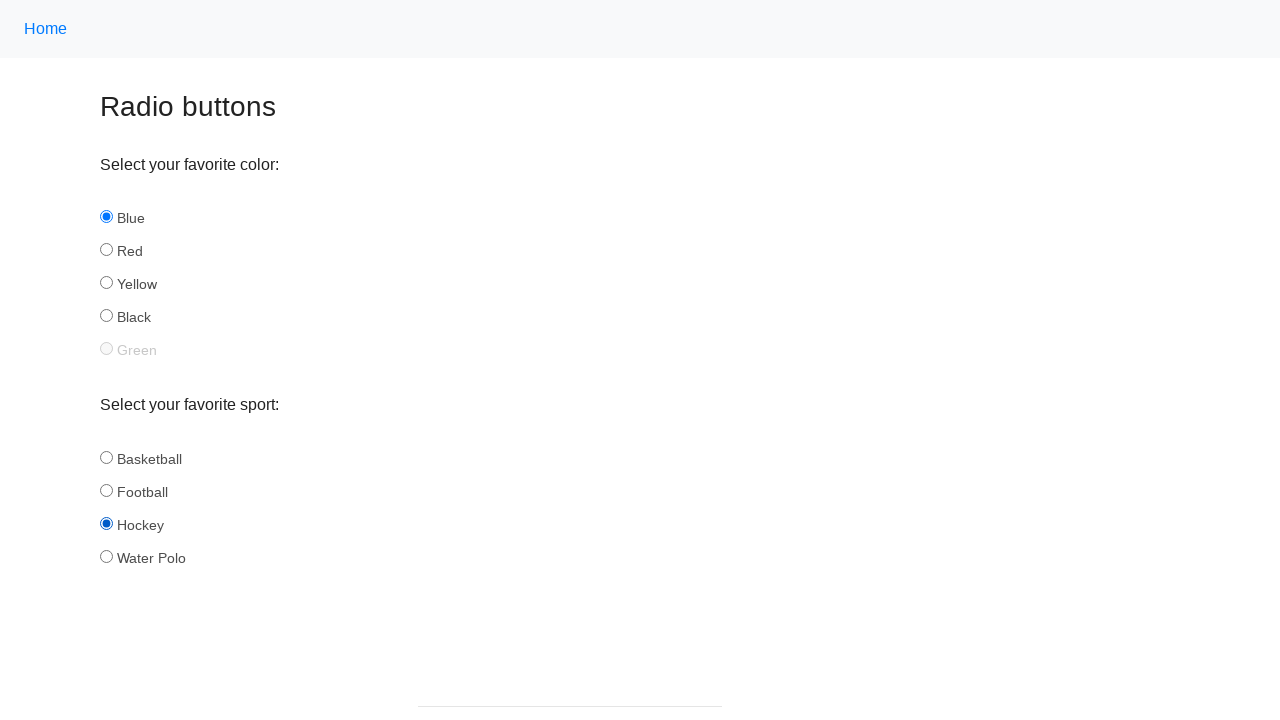

Verified Hockey radio button is selected
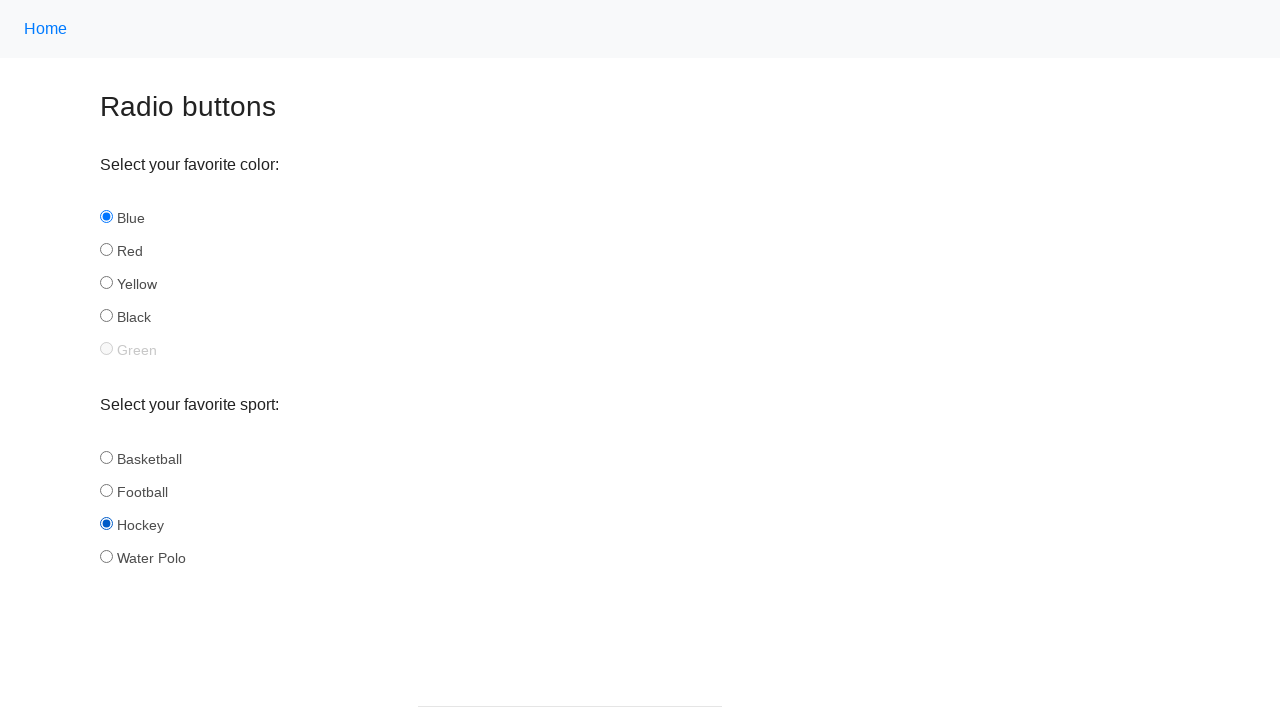

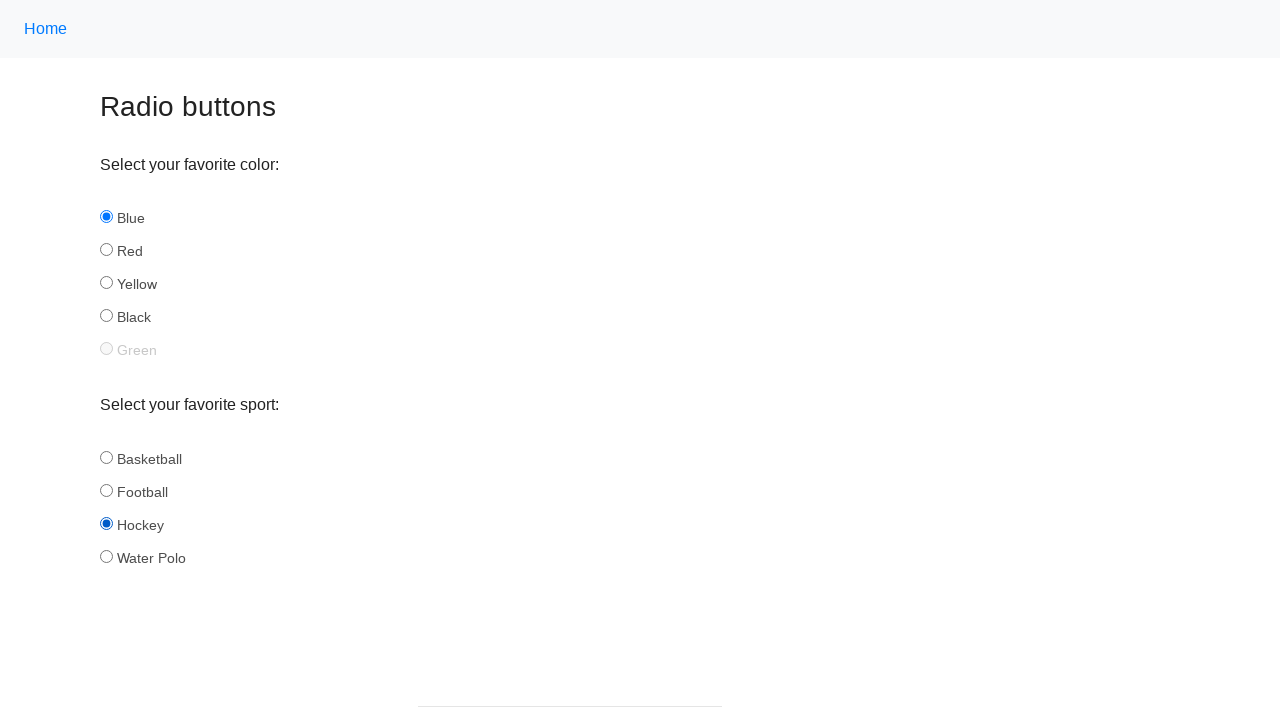